Tests that tag article pages contain noindex robots meta tag

Starting URL: https://www.baeldung.com/tag/java-basics

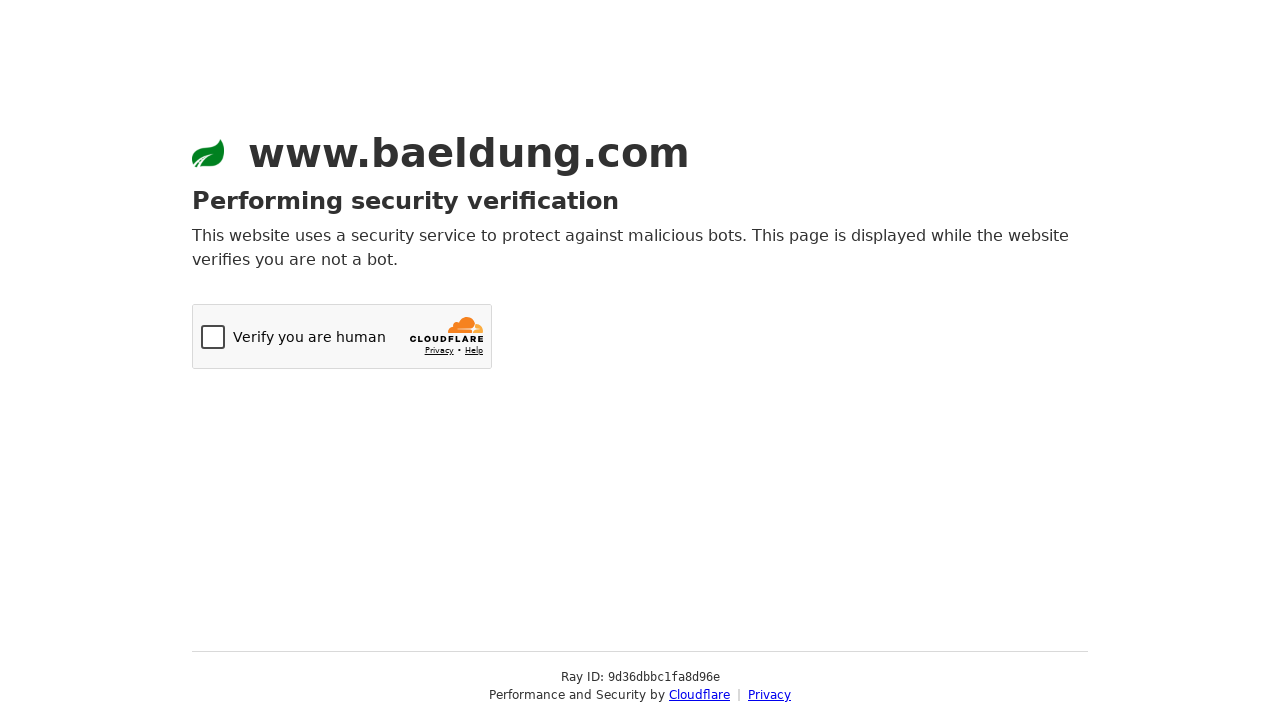

Navigated to tag article page at https://www.baeldung.com/tag/java-basics
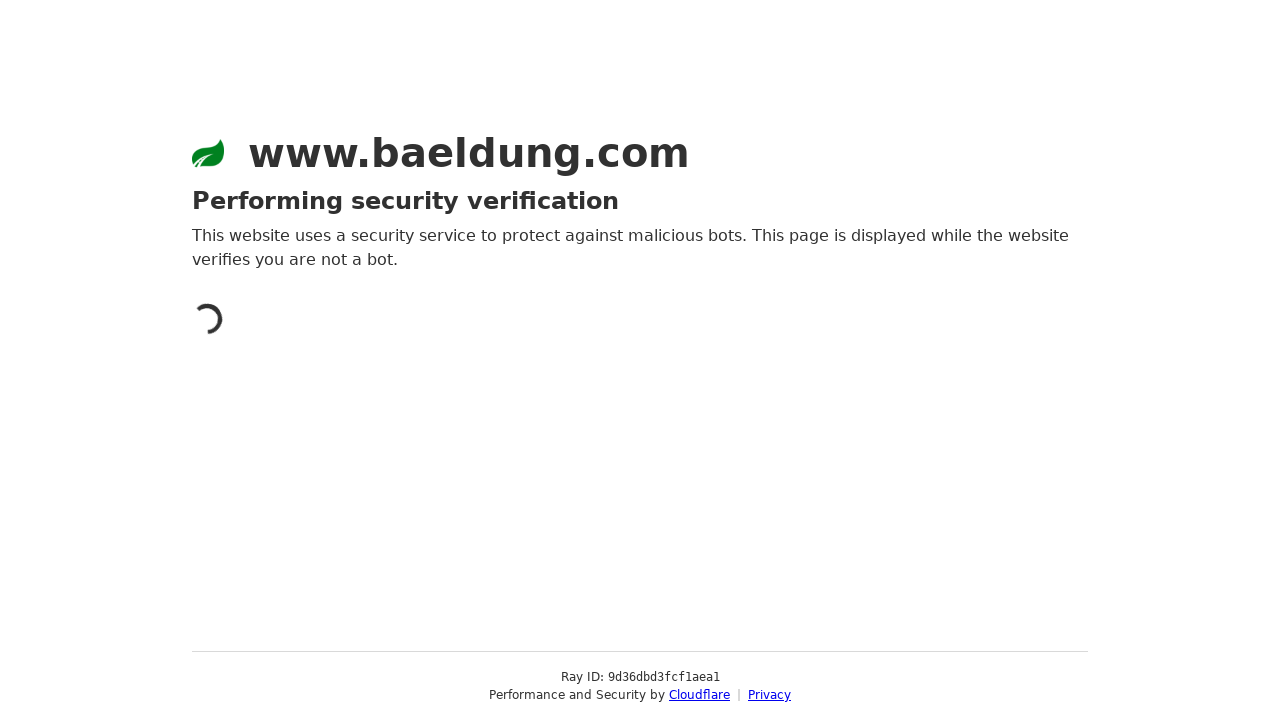

Located noindex robots meta tag element
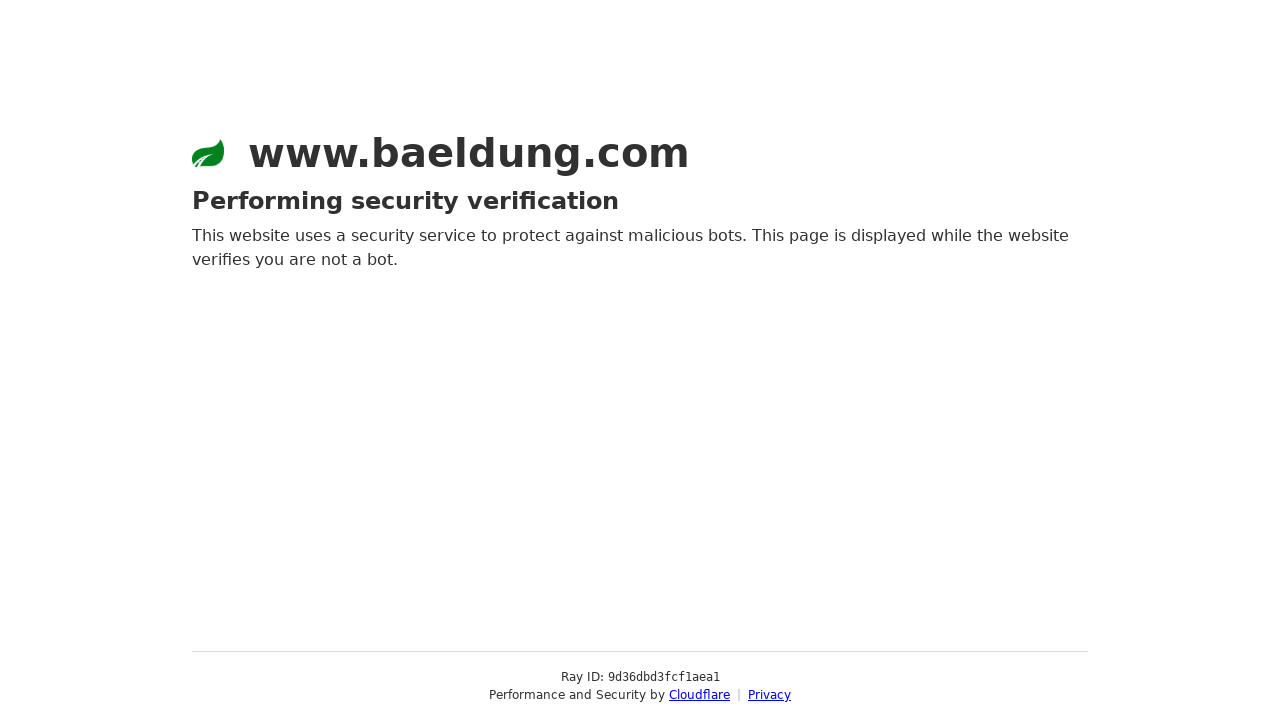

Verified that noindex robots meta tag is present on tag article page
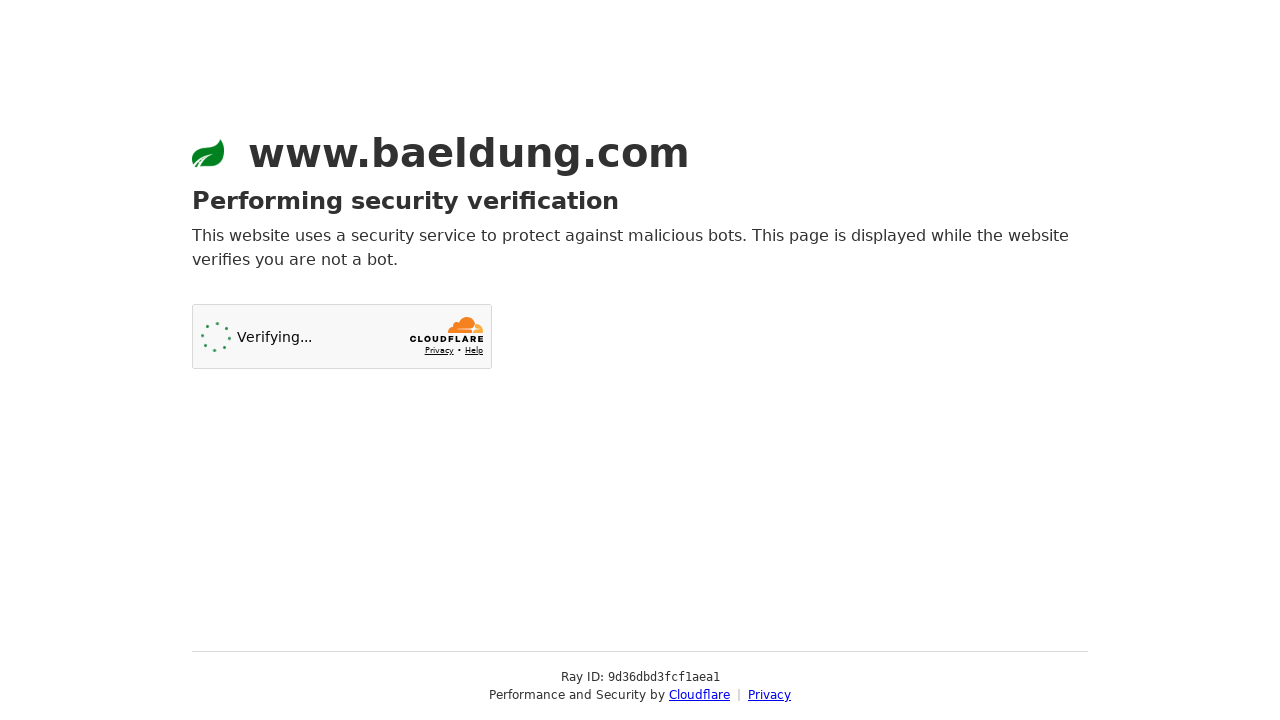

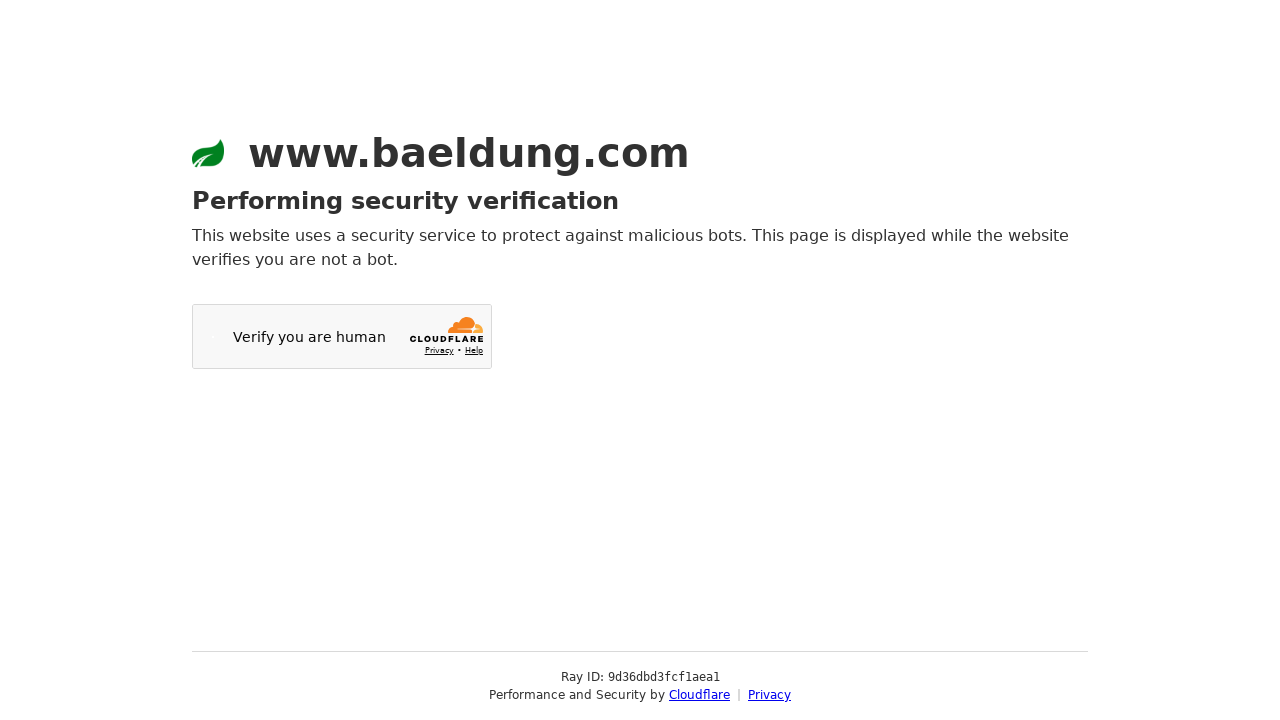